Tests that an error message is shown when trying to save an empty name field

Starting URL: https://devmountain-qa.github.io/employee-manager/1.2_Version/index.html

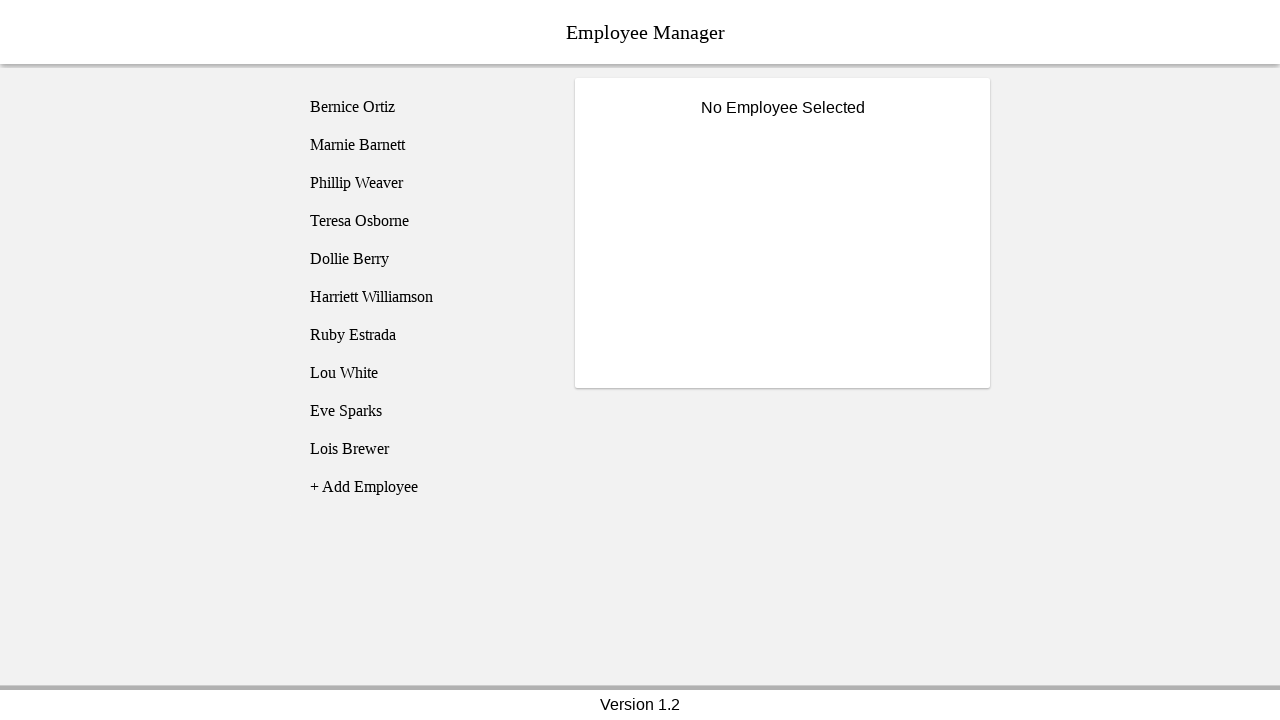

Clicked on Bernice Ortiz employee at (425, 107) on [name='employee1']
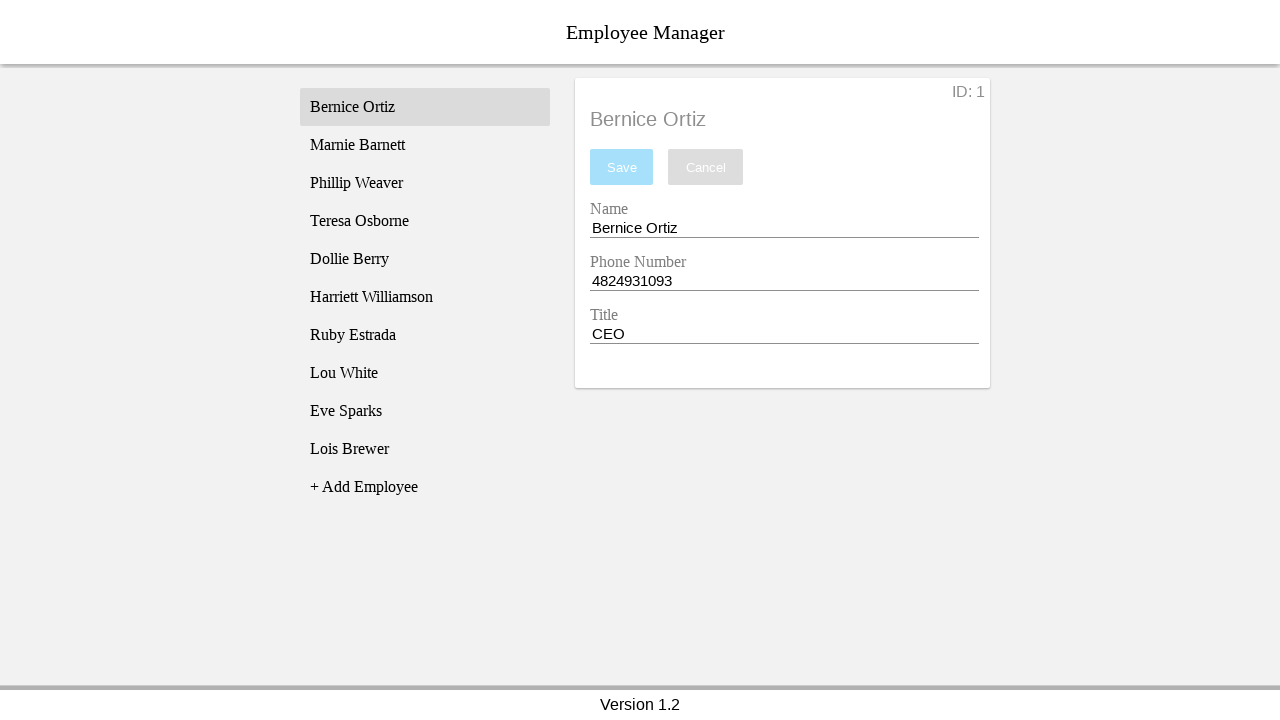

Name input field became visible
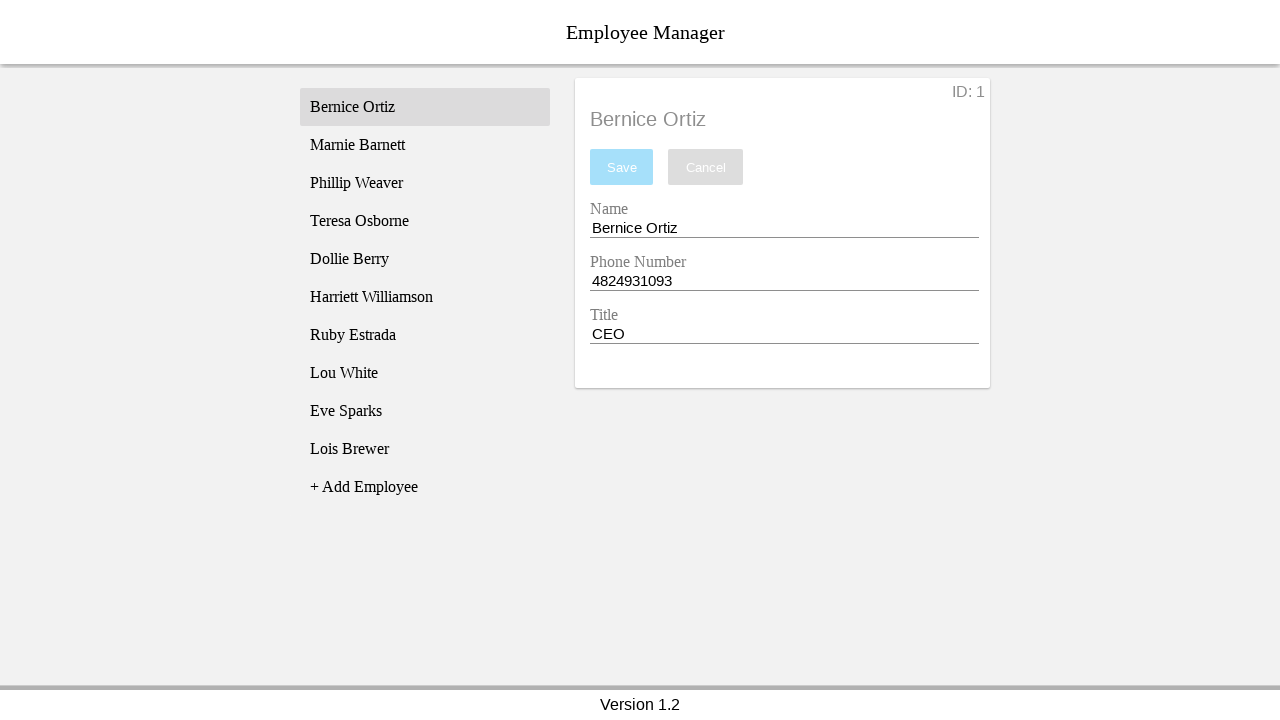

Cleared the name input field completely on [name='nameEntry']
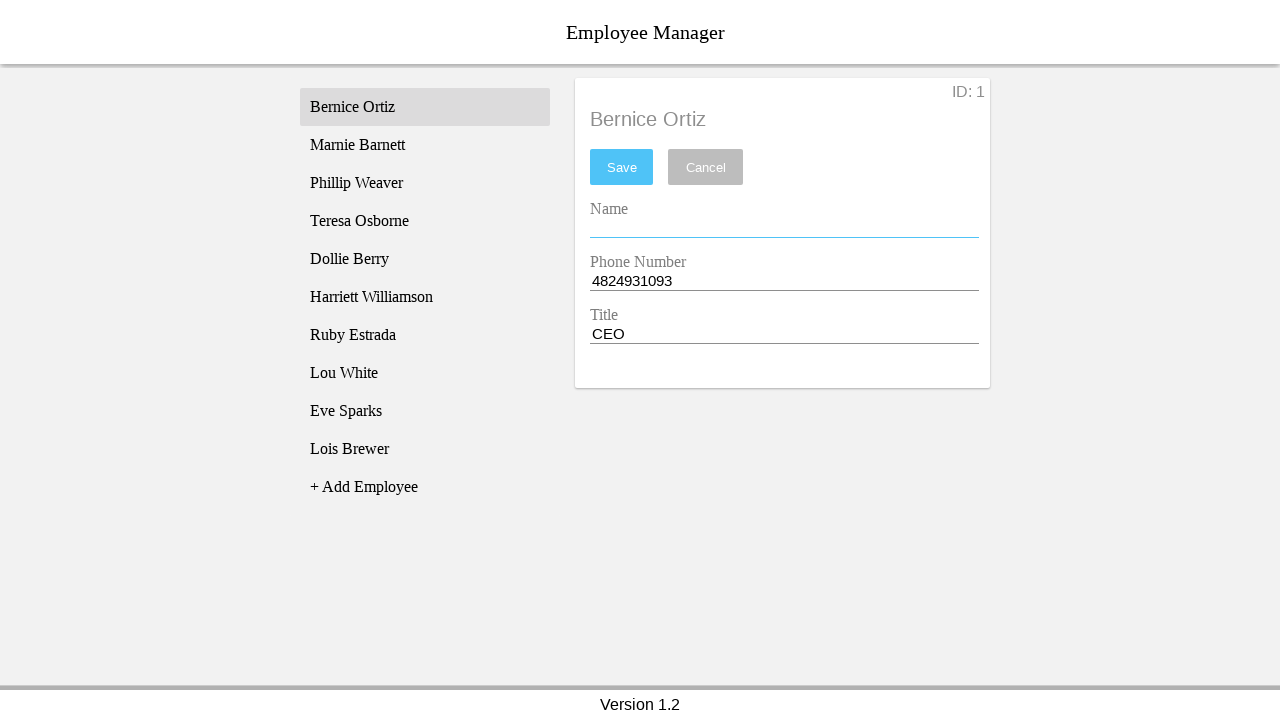

Pressed space key in name field on [name='nameEntry']
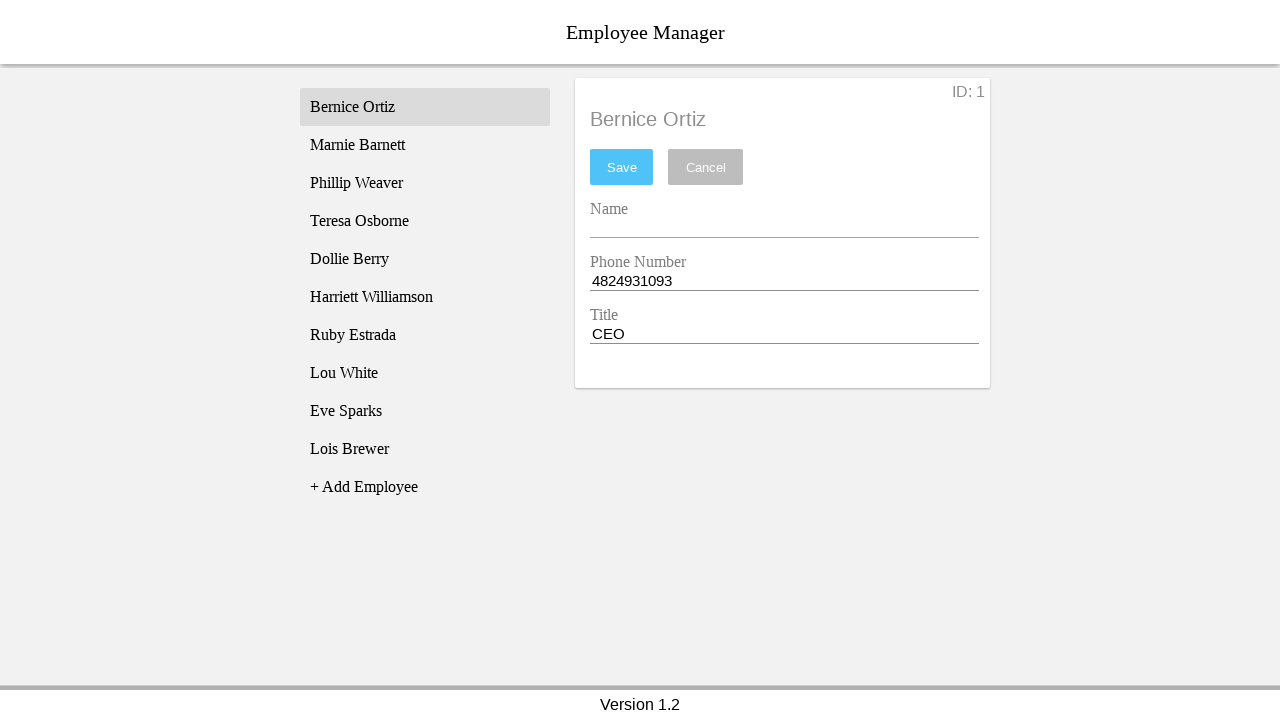

Pressed backspace key to trigger validation on [name='nameEntry']
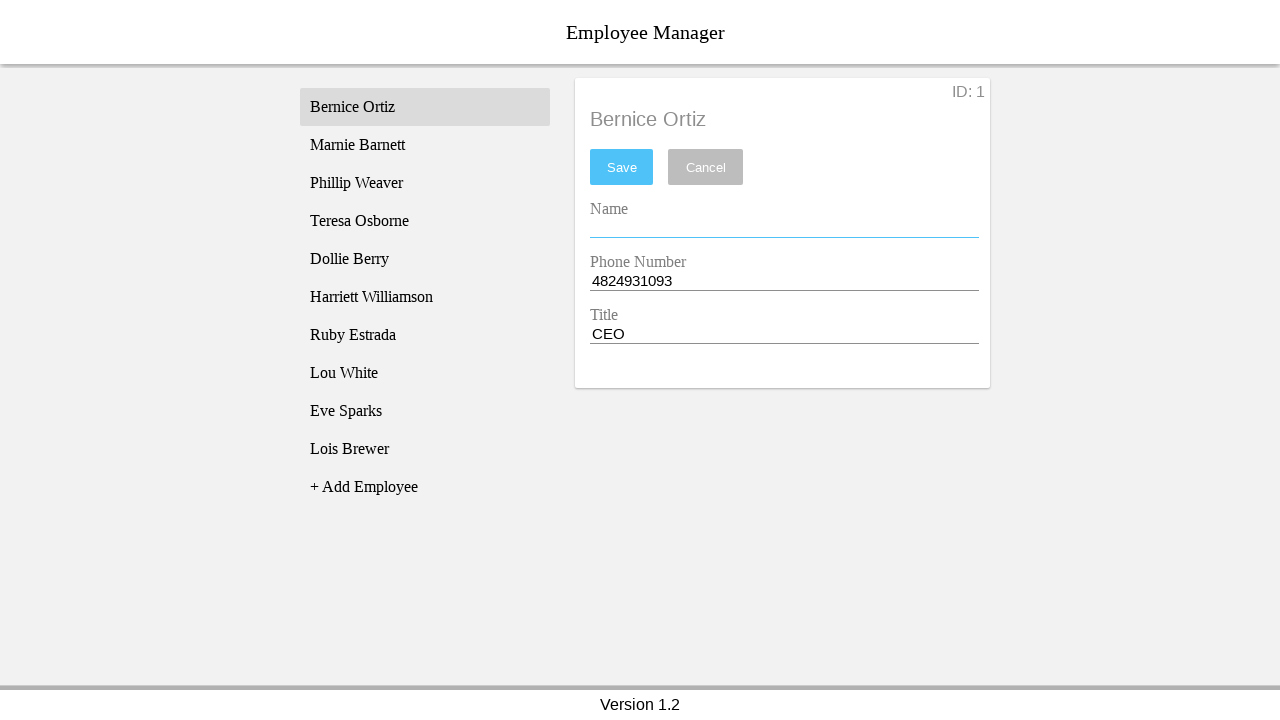

Clicked save button at (622, 167) on #saveBtn
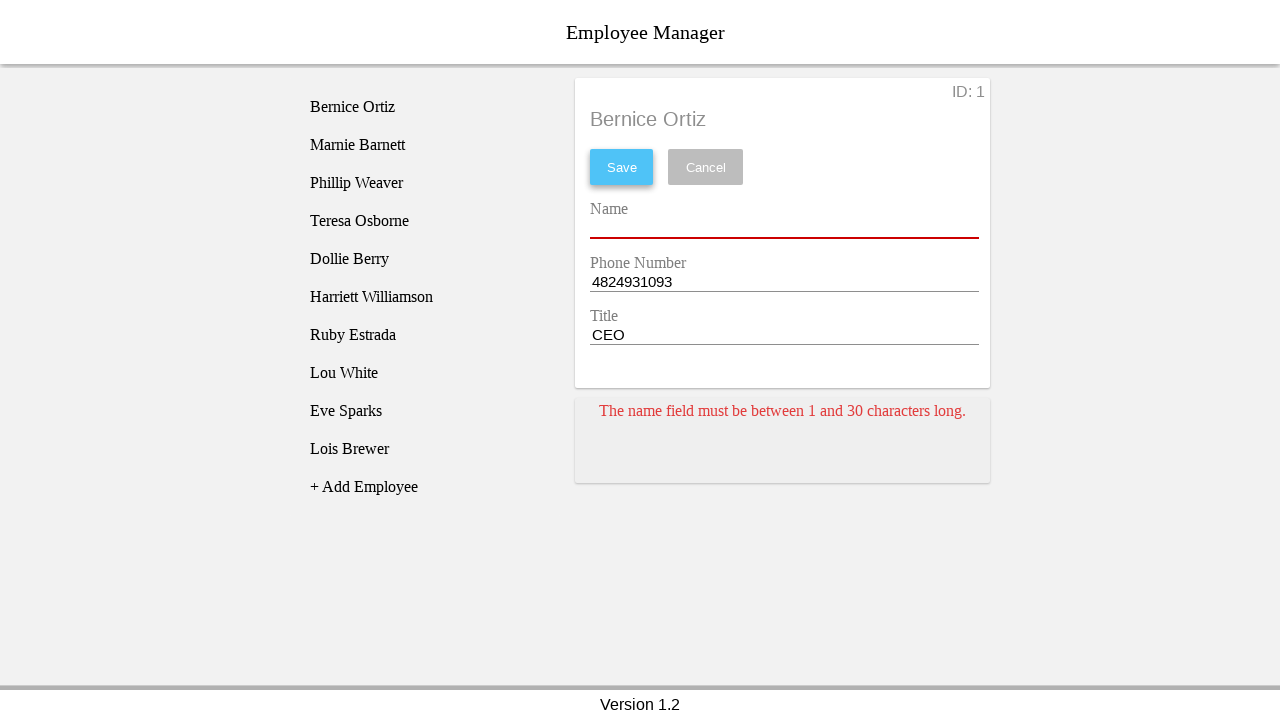

Error card appeared
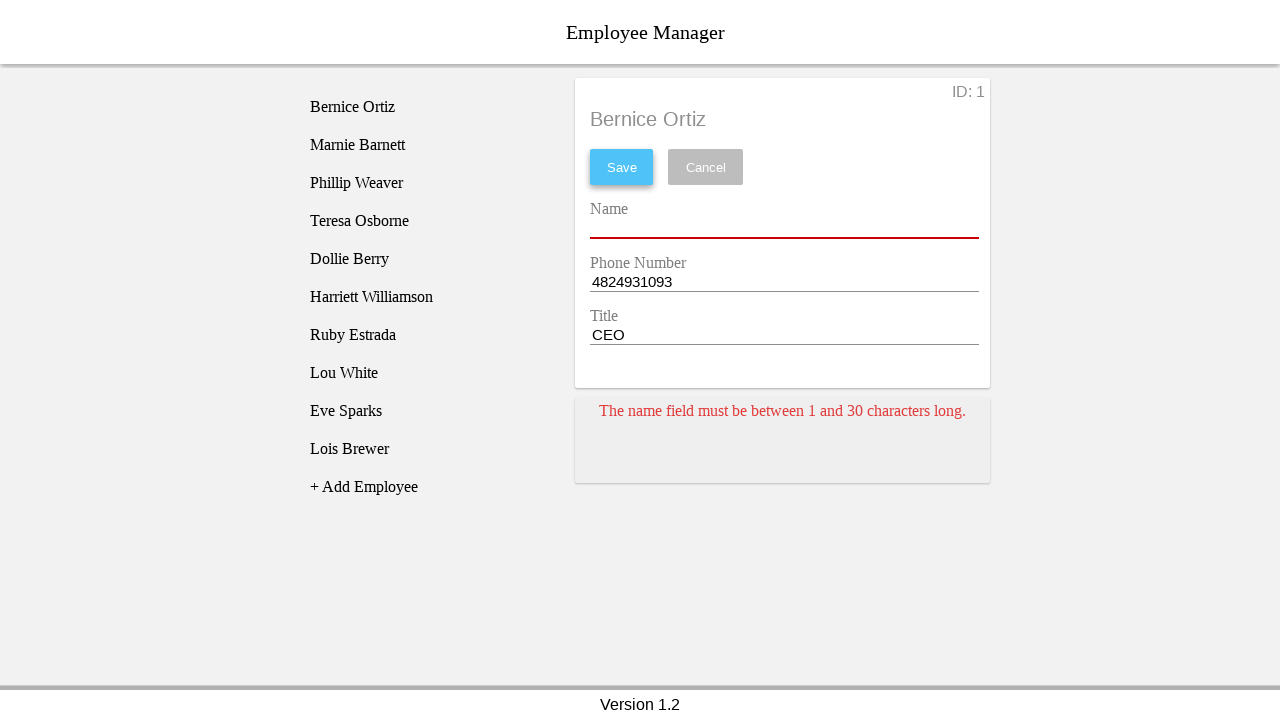

Verified error message: 'The name field must be between 1 and 30 characters long.'
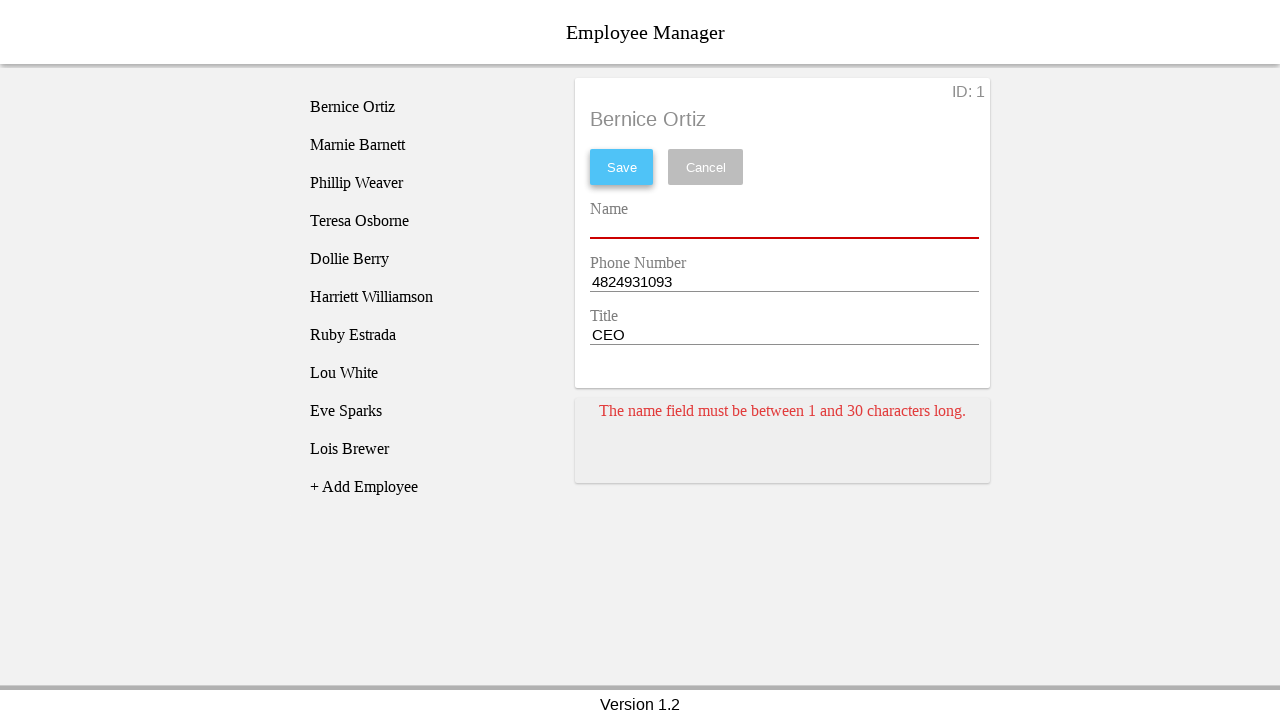

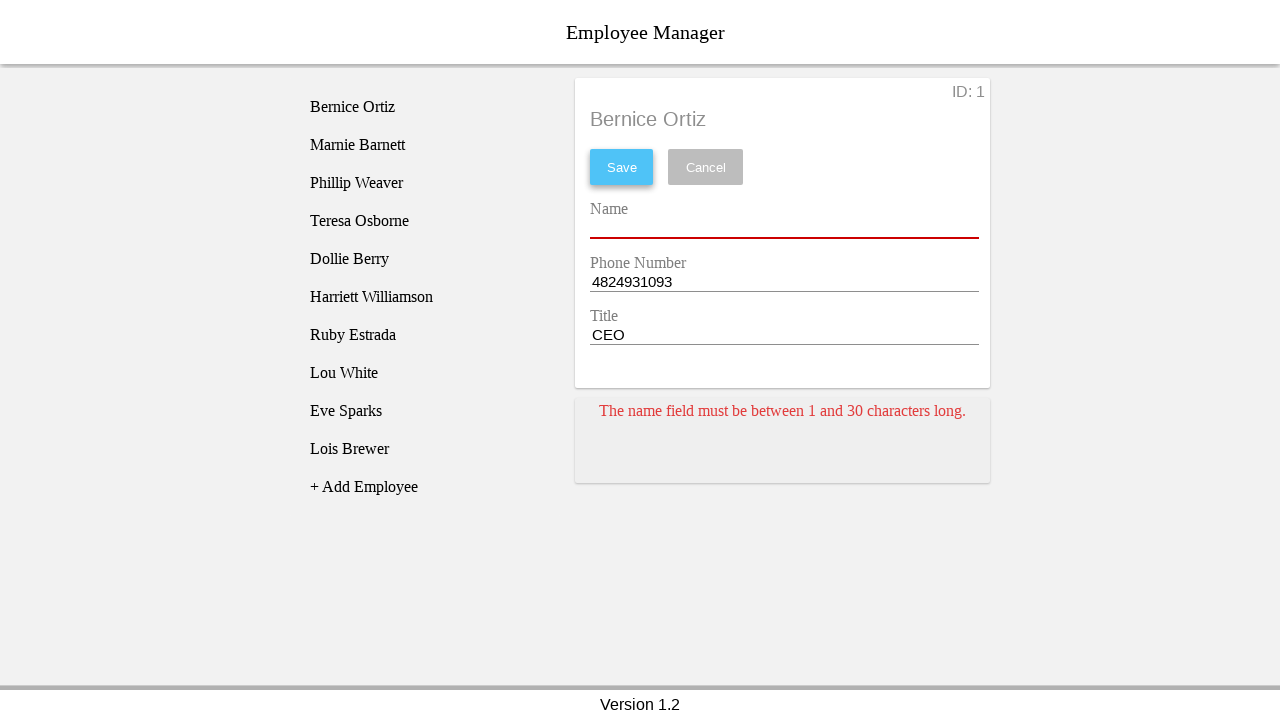